Tests selecting the first available flight from the flights listing page

Starting URL: https://blazedemo.com/reserve.php

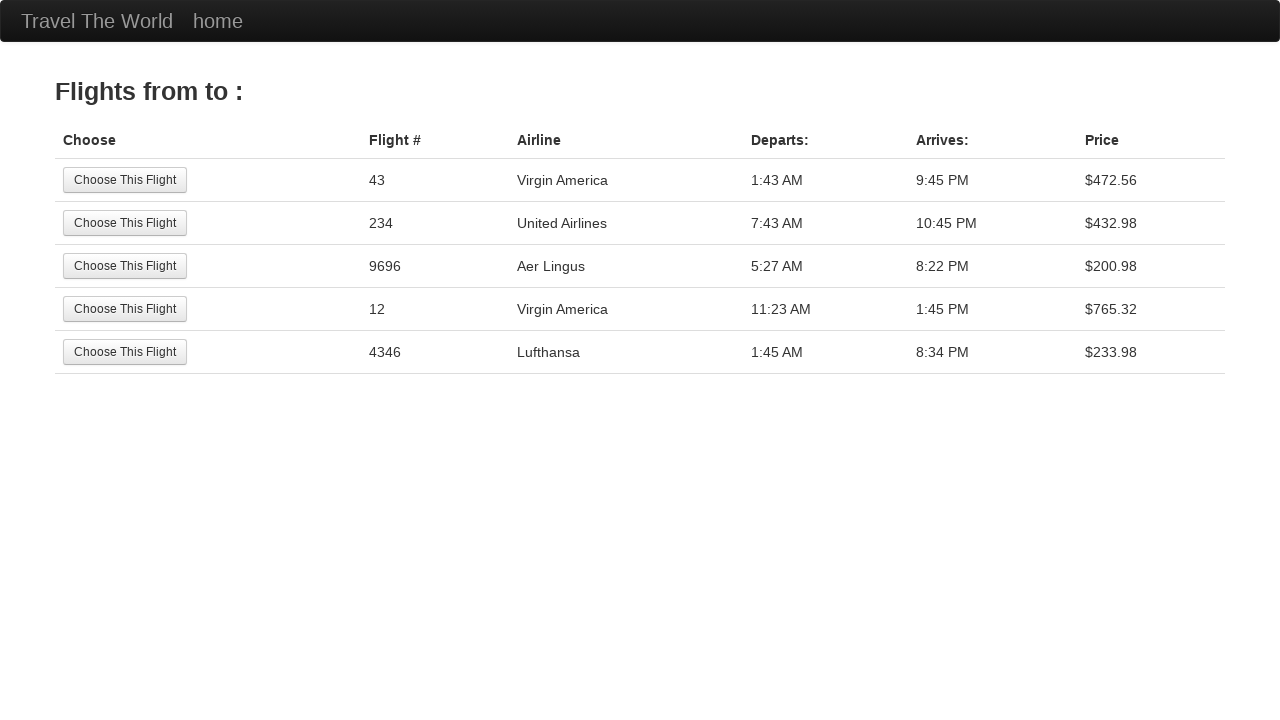

Navigated to flights listing page at https://blazedemo.com/reserve.php
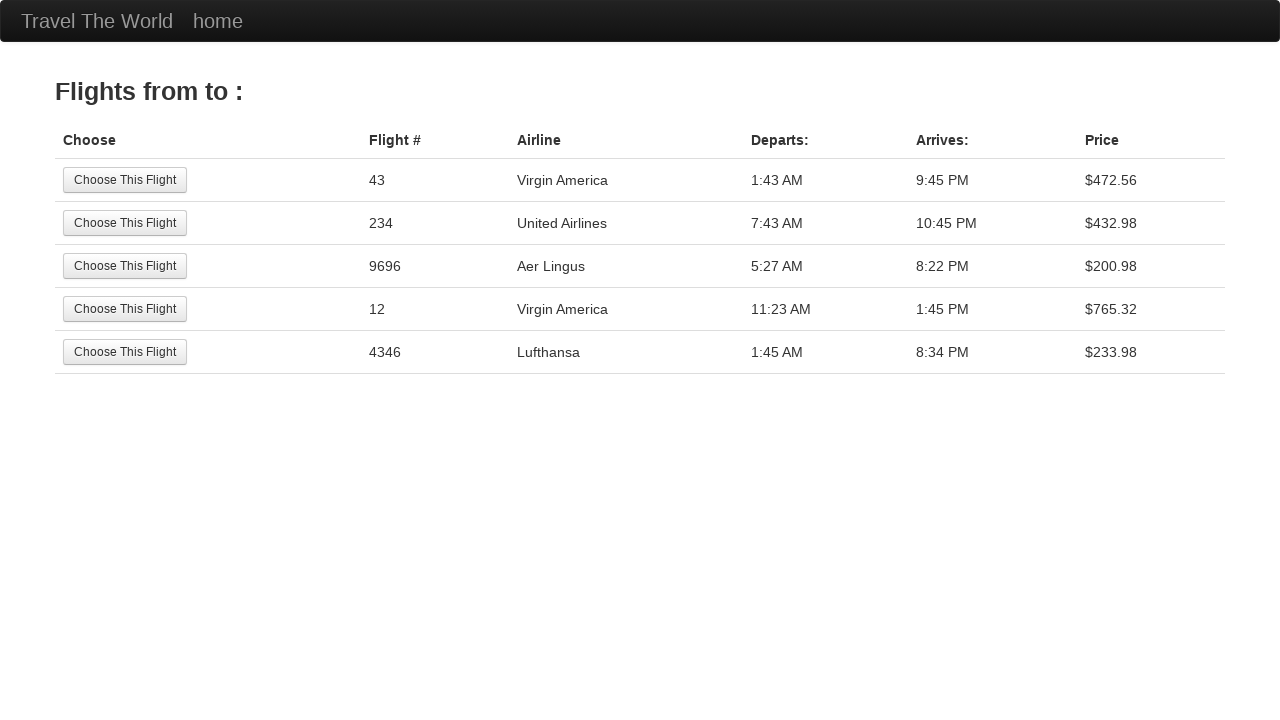

Clicked the first 'Choose This Flight' button to select the first available flight at (125, 180) on input[type='submit']
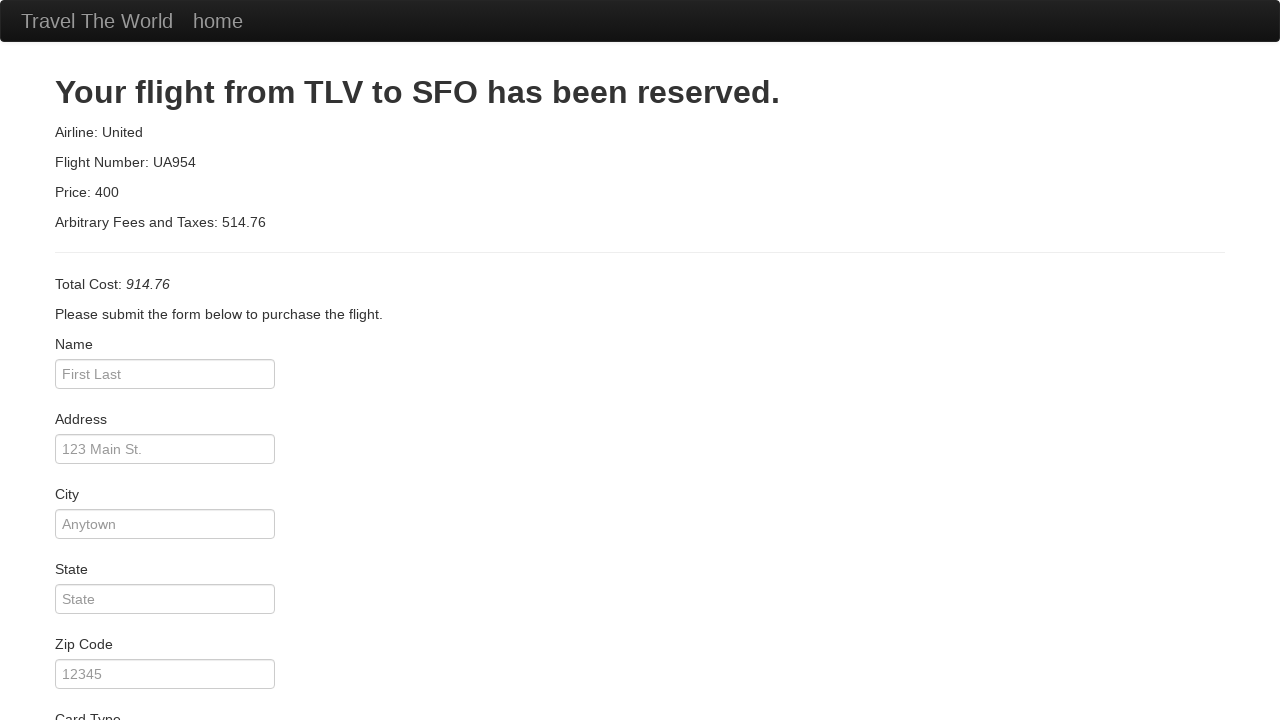

Verified page title contains 'BlazeDemo' after flight selection
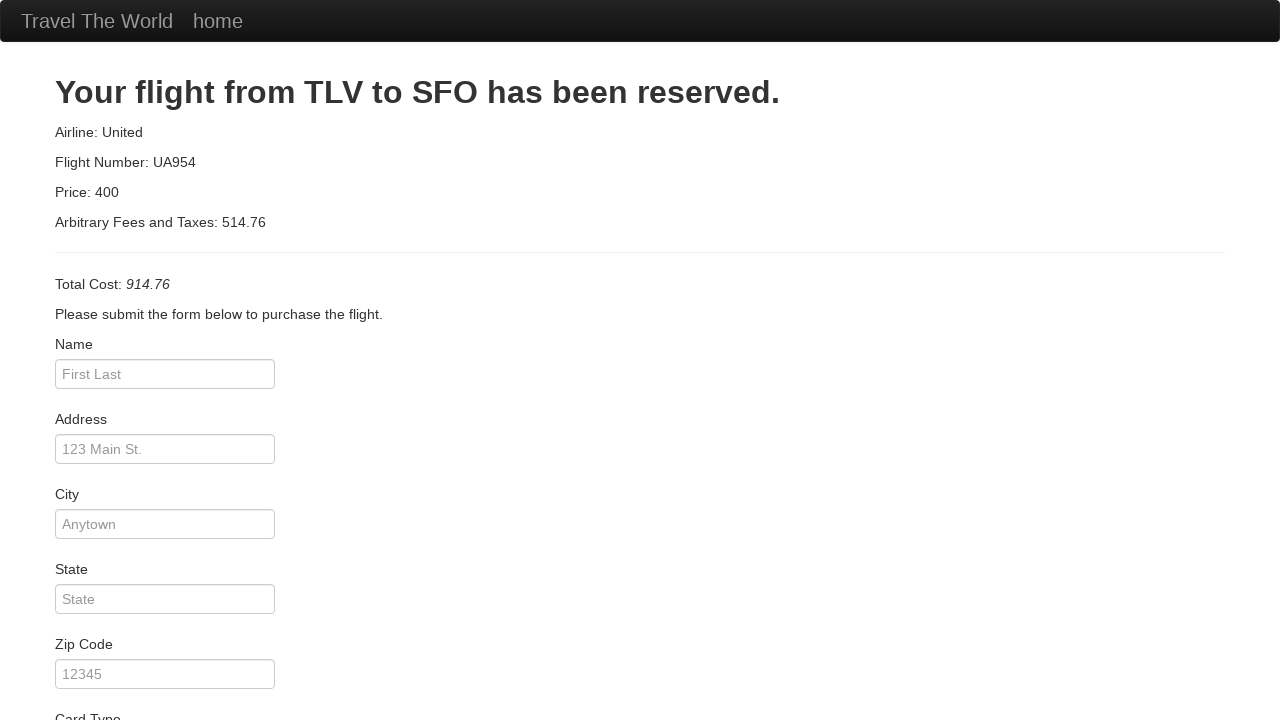

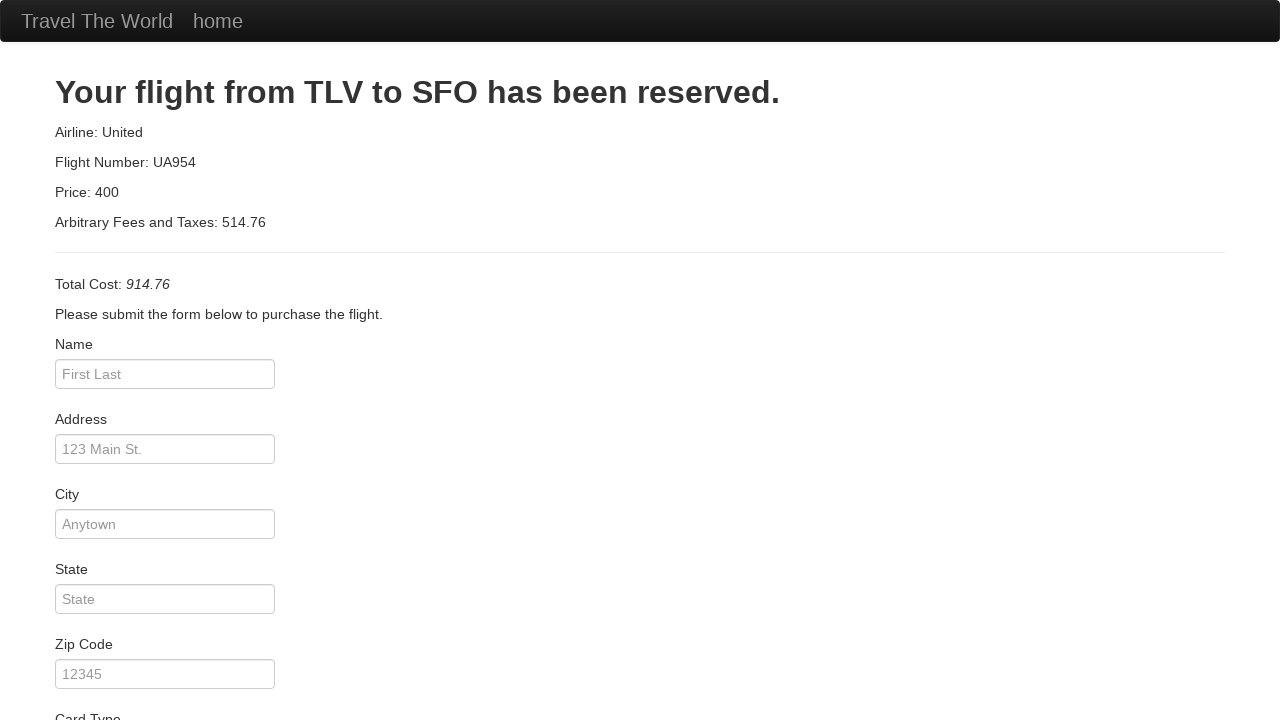